Tests the search functionality on Dell's website by typing "MONITOR" in uppercase (simulating Caps Lock) into the search input field.

Starting URL: https://www.dell.com/en-us

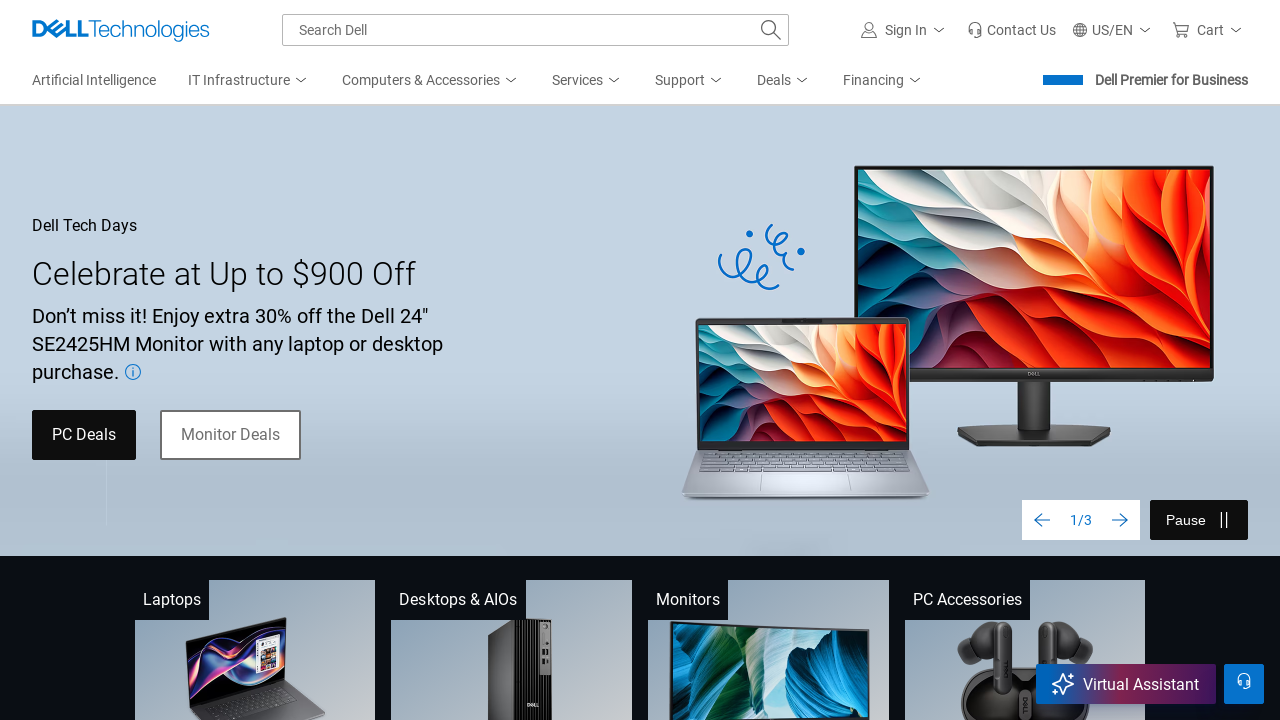

Navigated to Dell's website homepage
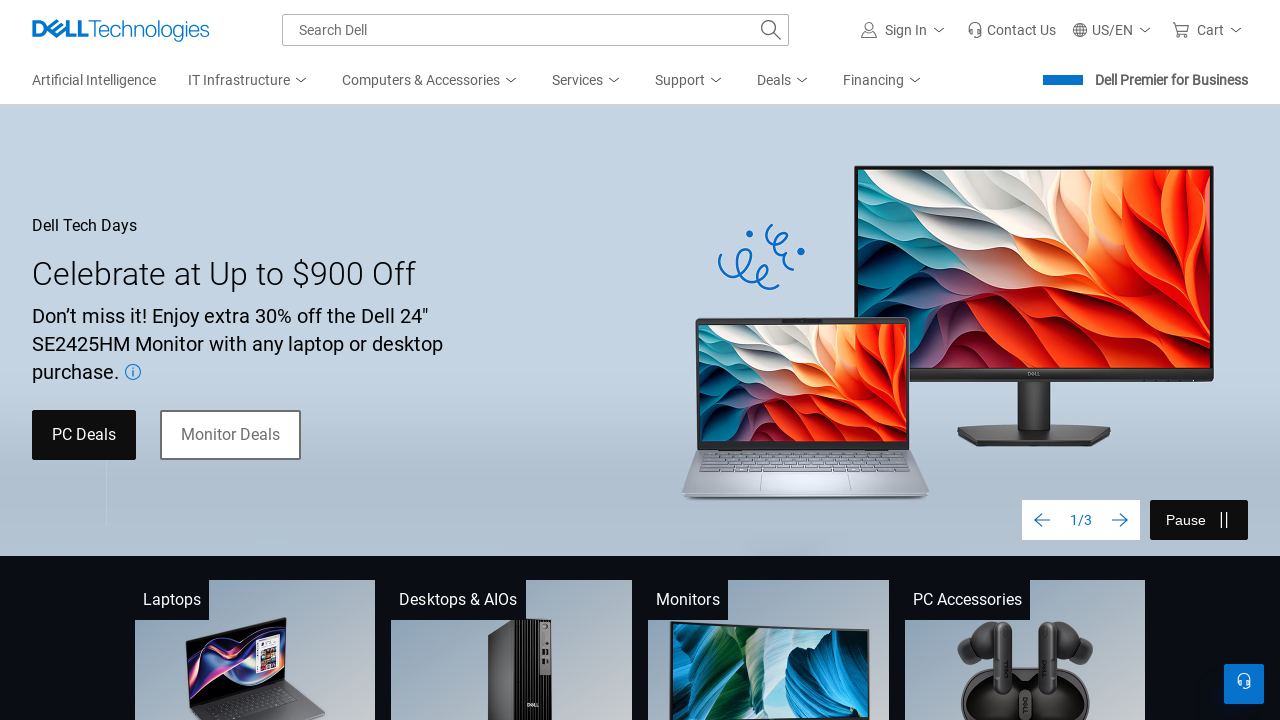

Typed 'MONITOR' in uppercase (Caps Lock simulation) into the search field on #mh-search-input
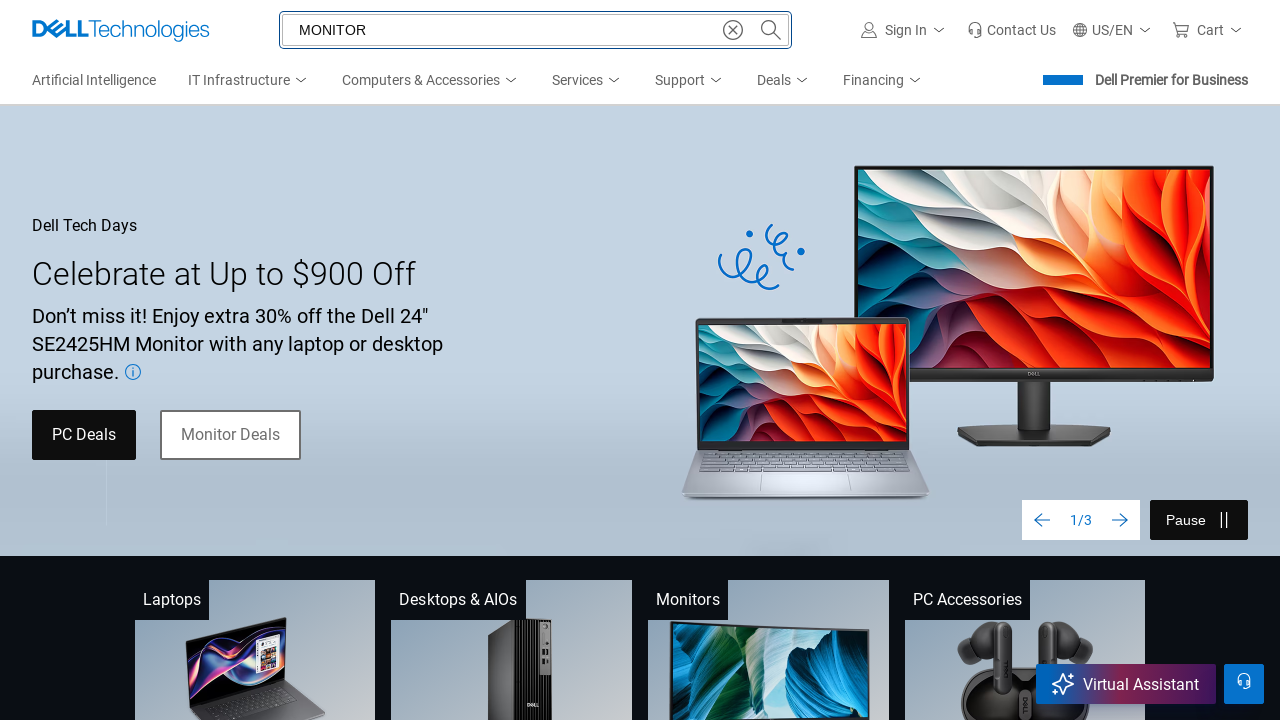

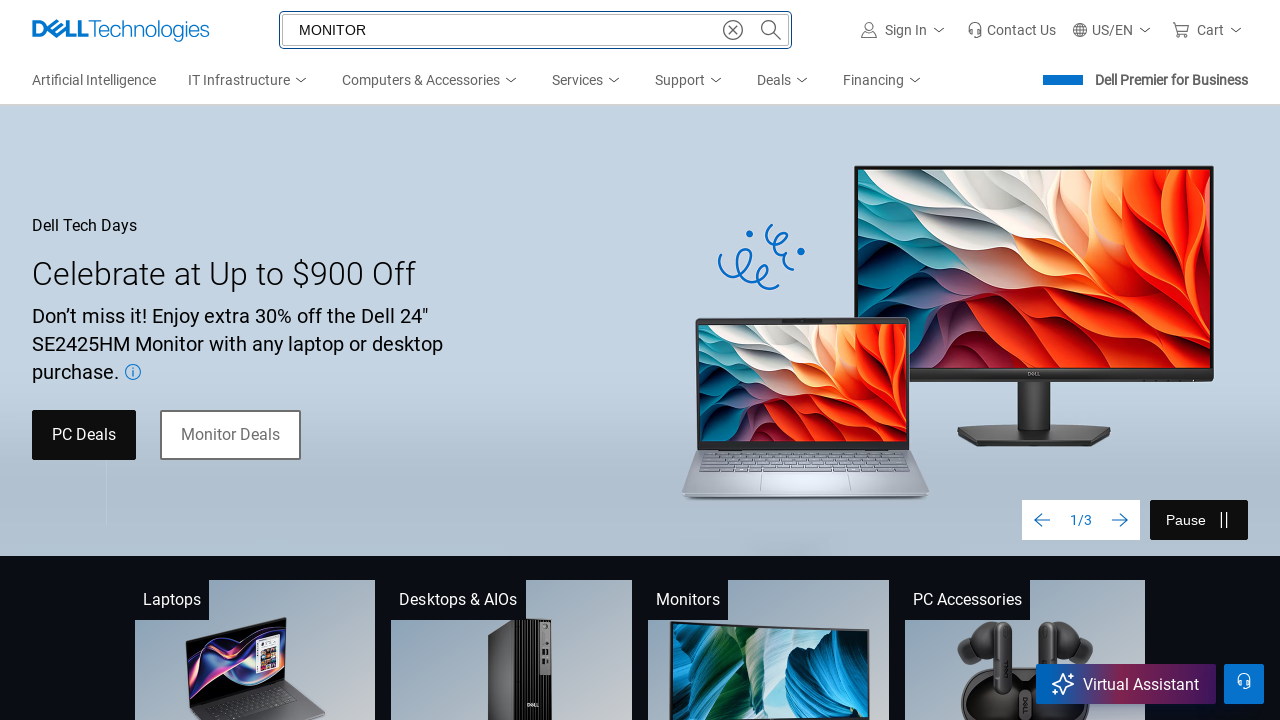